Tests the search functionality on football.ua by entering a search query for "Реал Мадрид" (Real Madrid) and verifying the search results display the expected link.

Starting URL: https://football.ua/

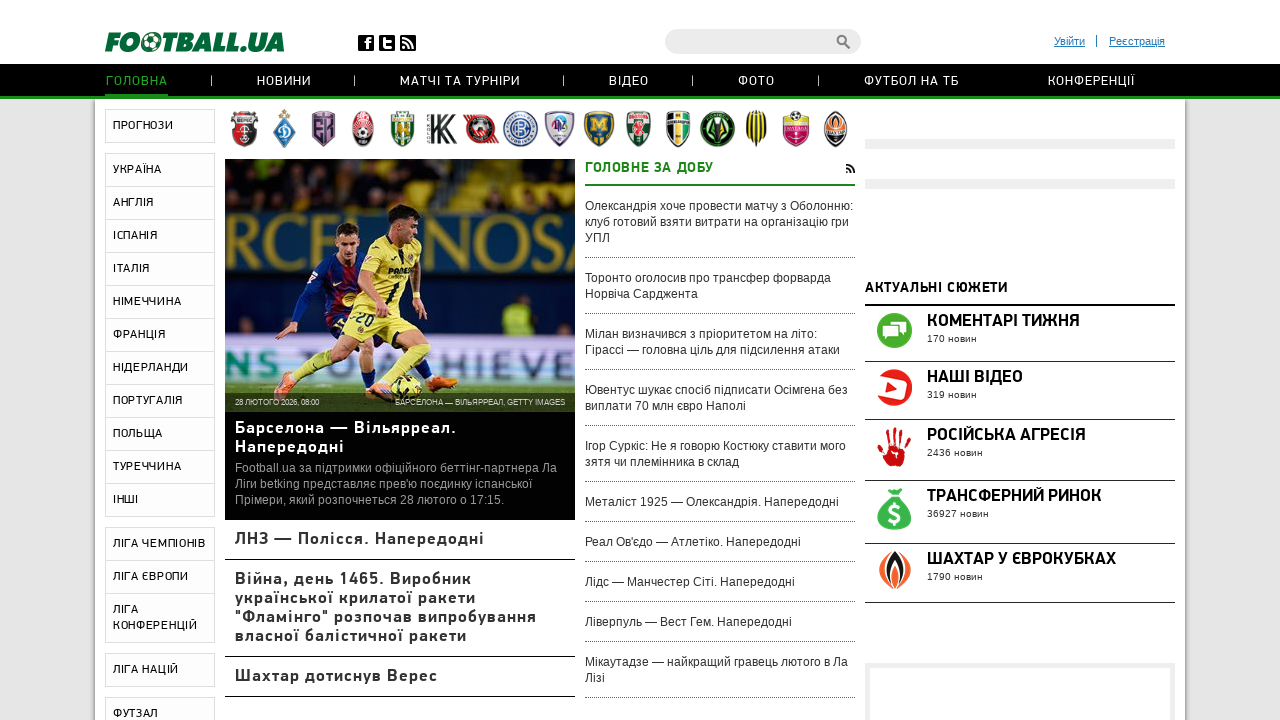

Waited for page to load - networkidle state reached
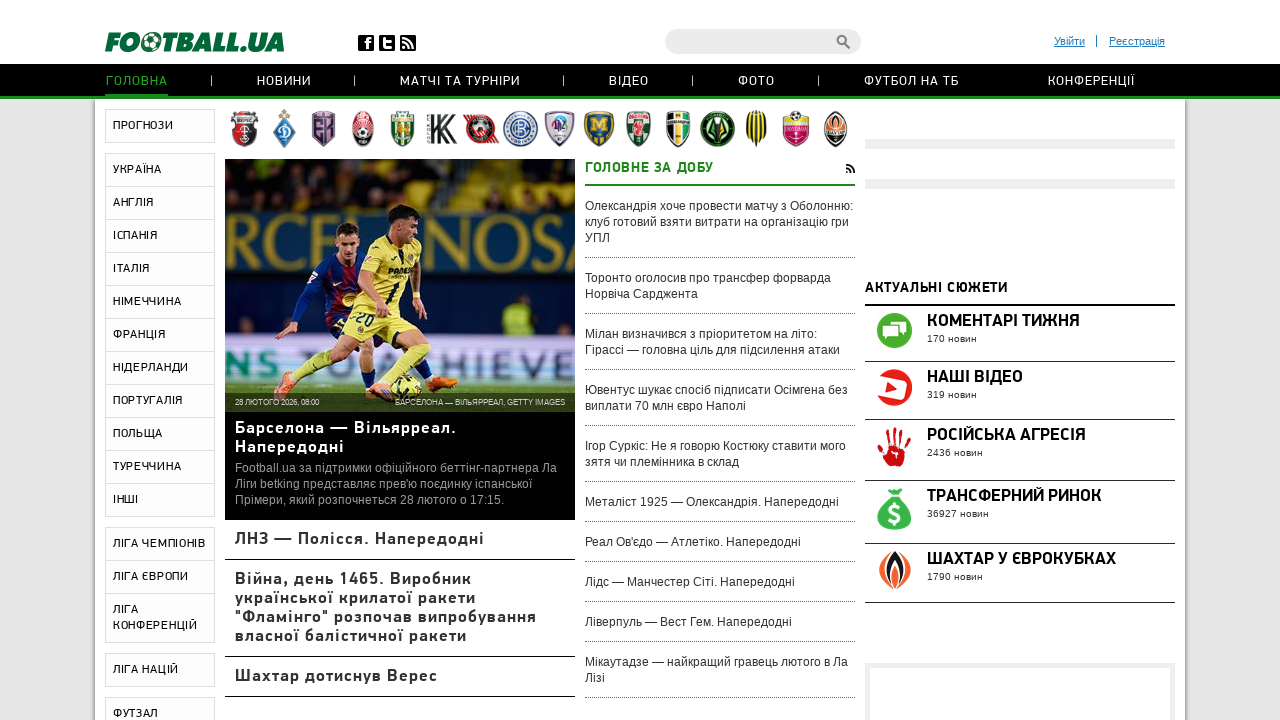

Filled search input with 'Реал Мадрид' (Real Madrid) on #searchInput
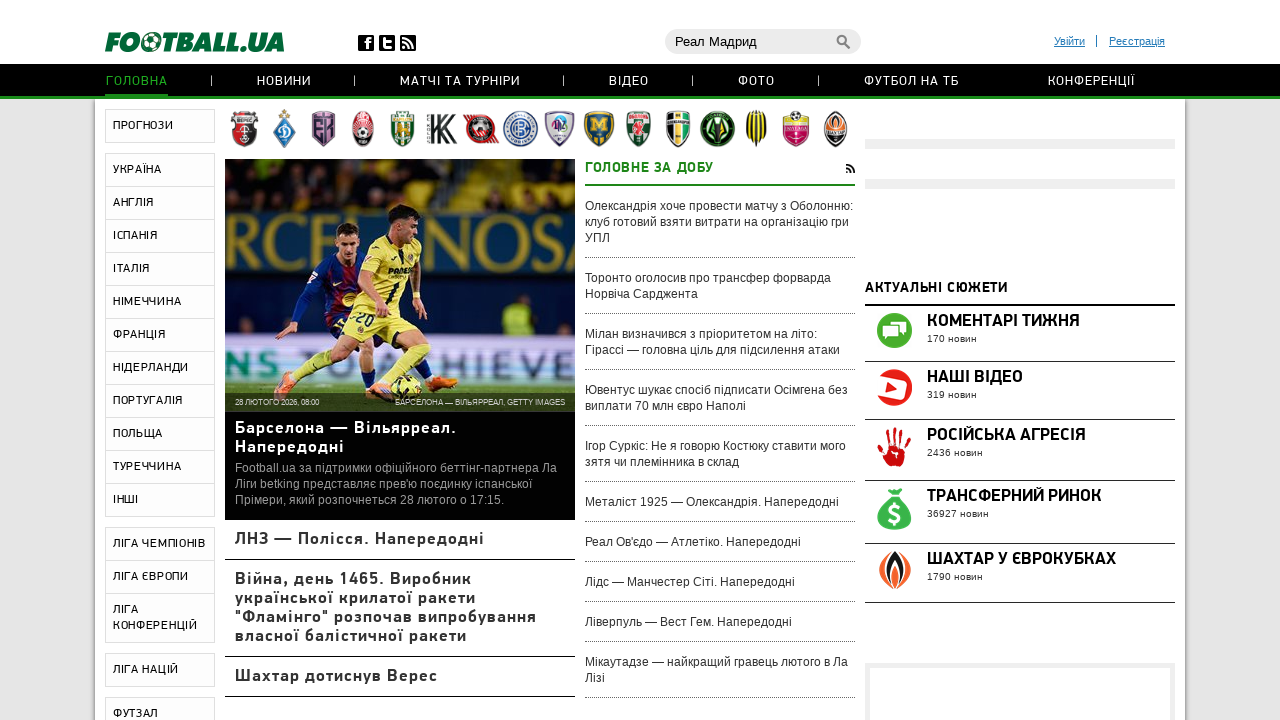

Pressed Enter to submit search query on #searchInput
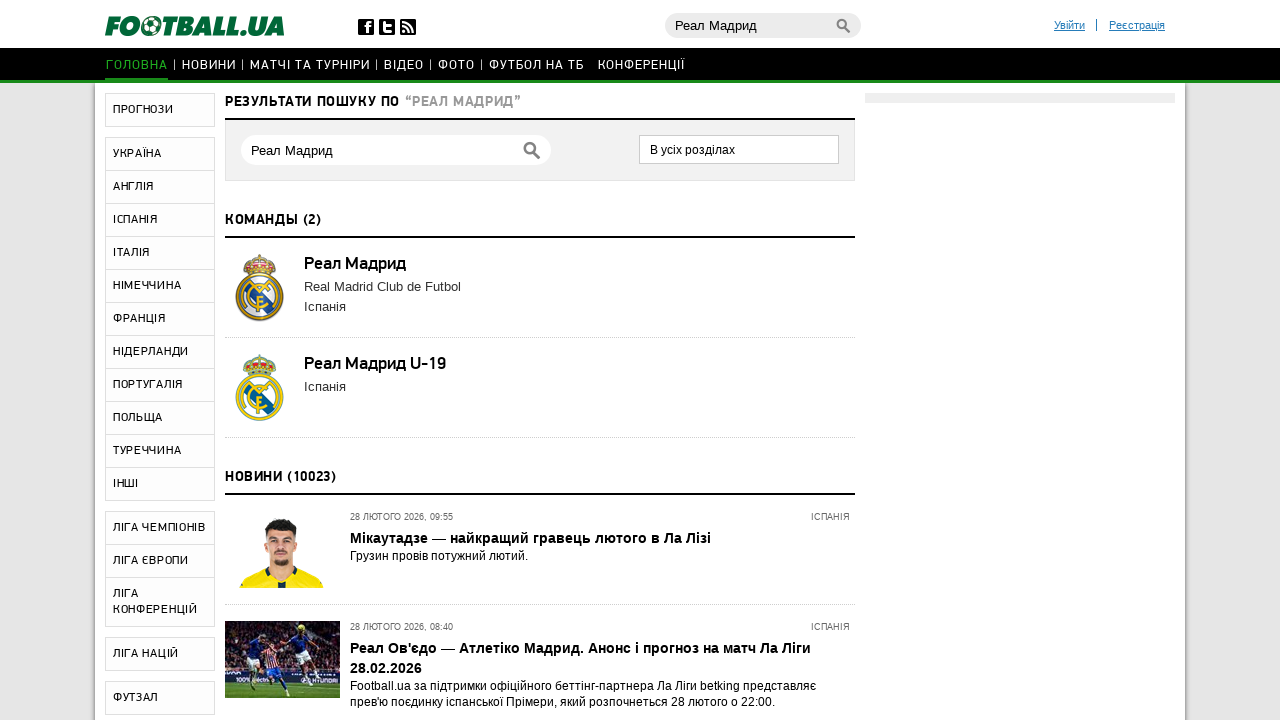

Search results loaded and verified - found link with 'Реал Мадрид'
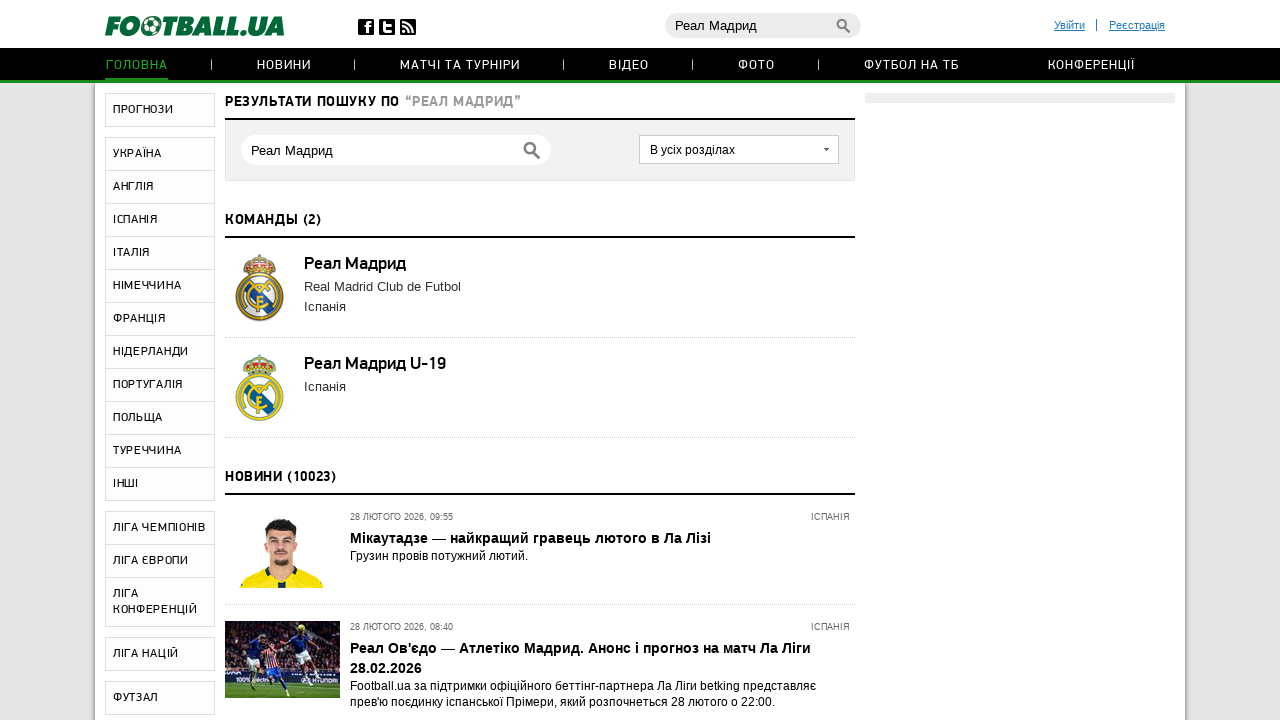

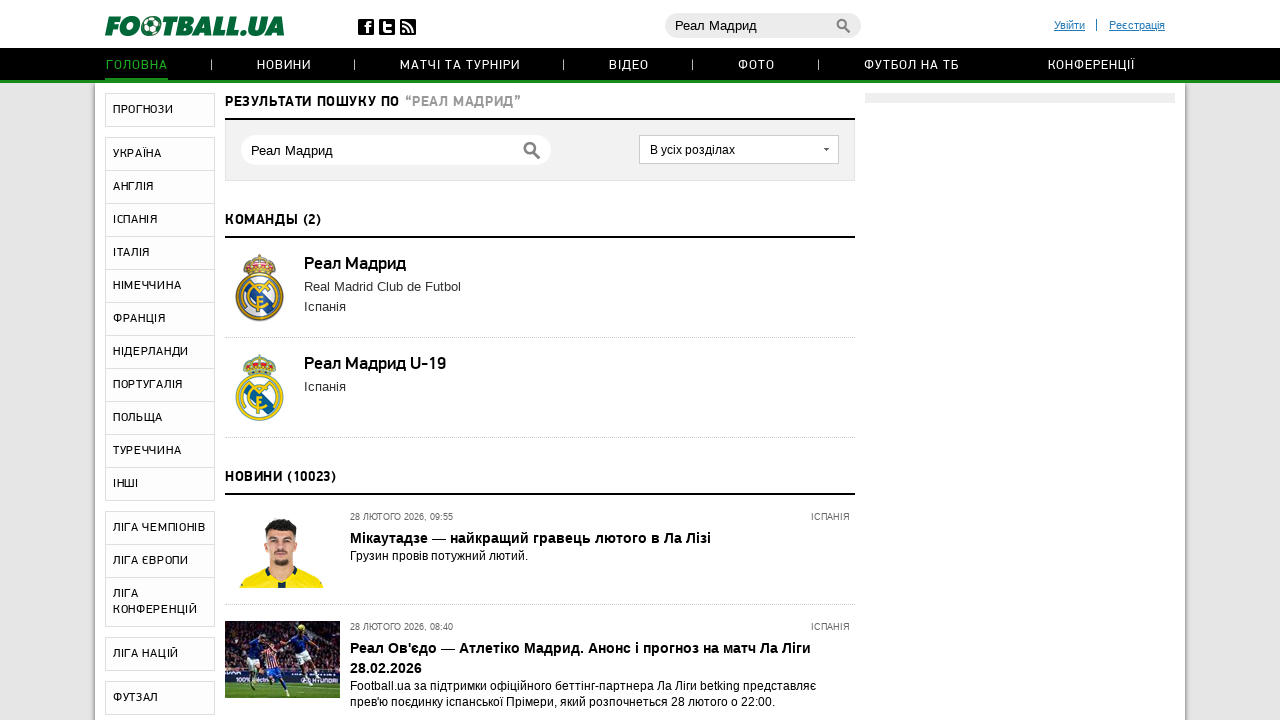